Tests window popup functionality by clicking on Instagram follow button and switching to the new window to verify it opens correctly

Starting URL: http://syntaxprojects.com/window-popup-modal-demo.php

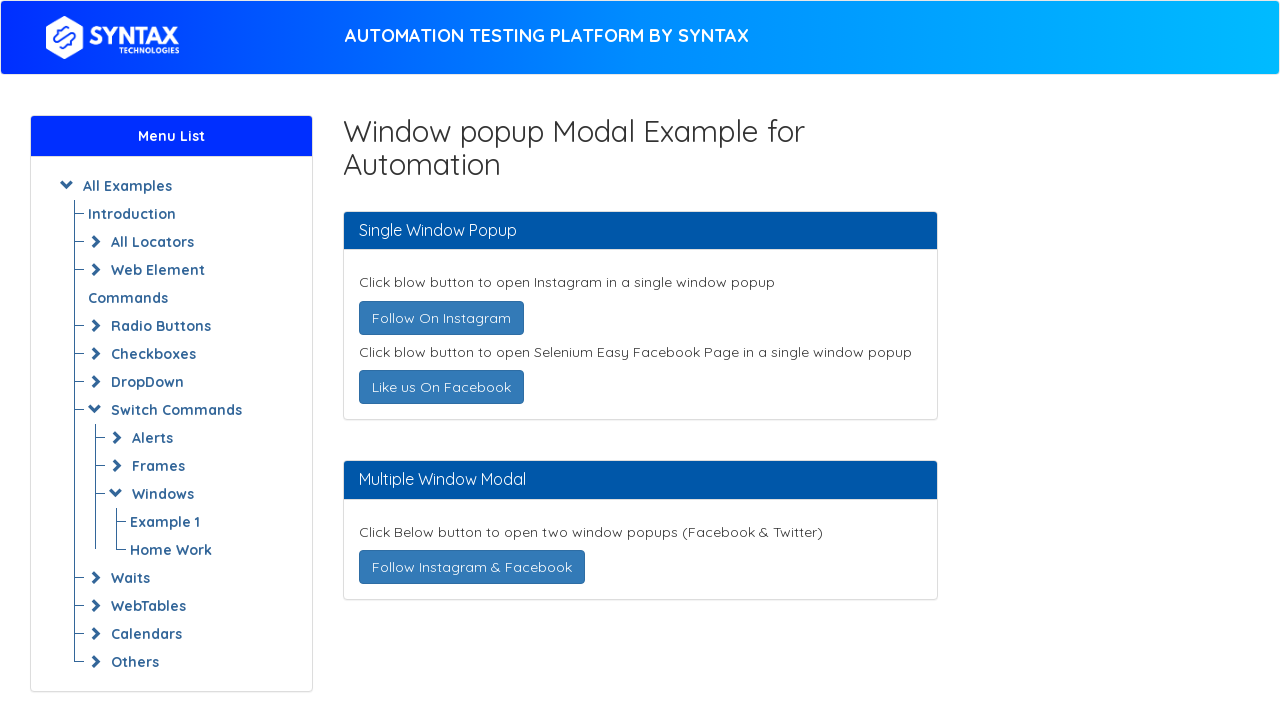

Clicked Instagram follow button and new window opened at (441, 318) on xpath=//a[contains(@title, 'Instagram')]
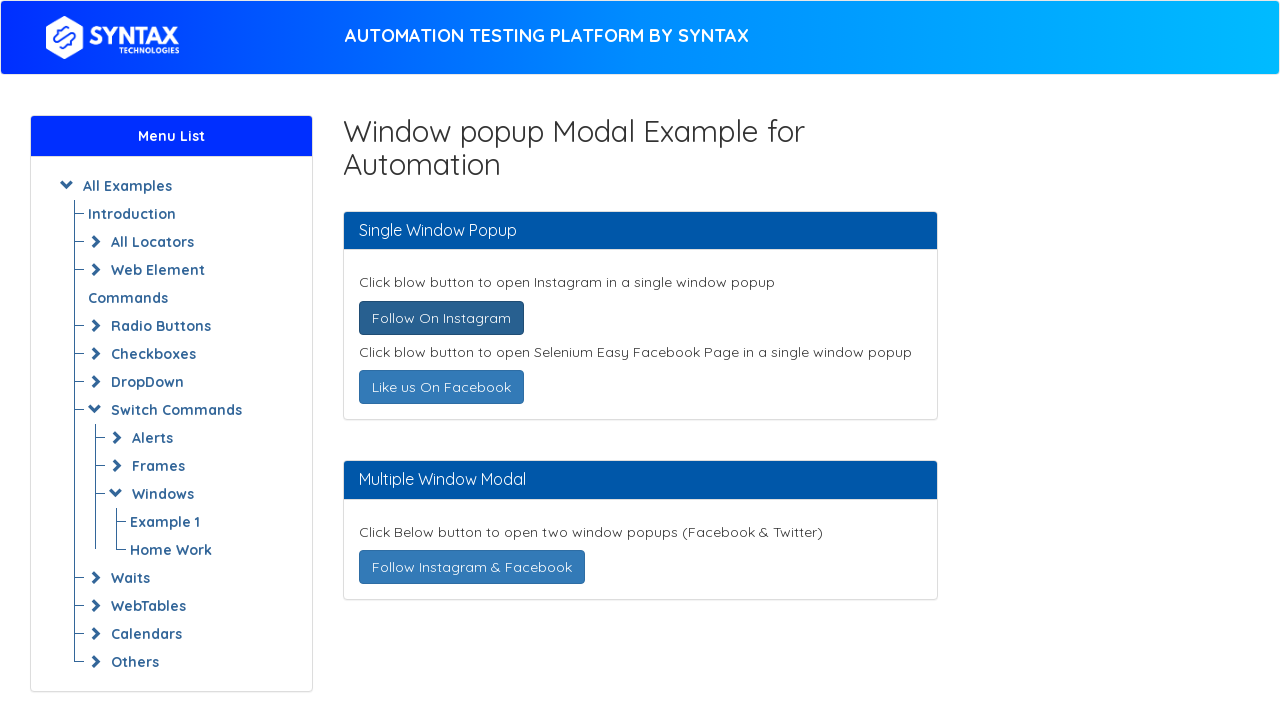

New page loaded completely
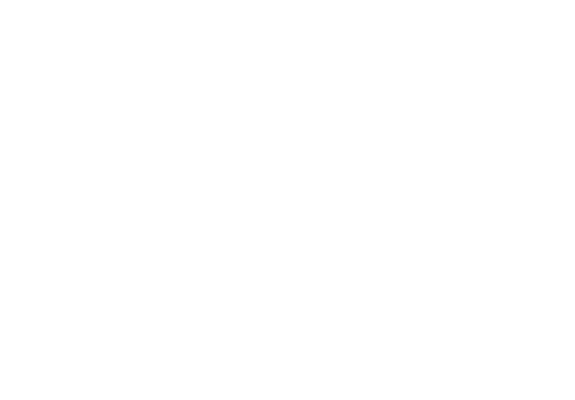

Verified new page URL is https://www.instagram.com/syntaxtechs/ and printed page title
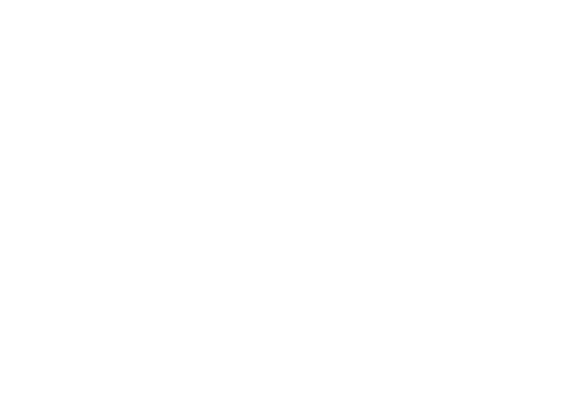

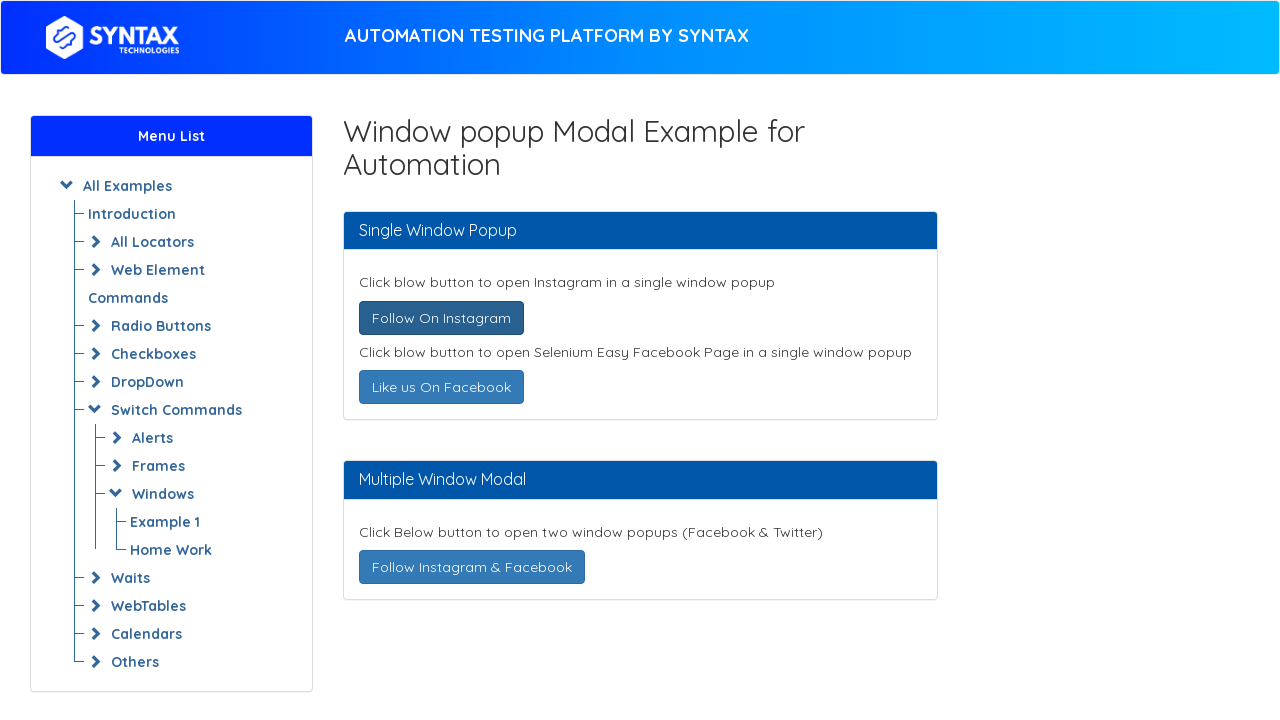